Tests window handling by clicking elements that open new windows

Starting URL: https://enthrallit.com/selenium/

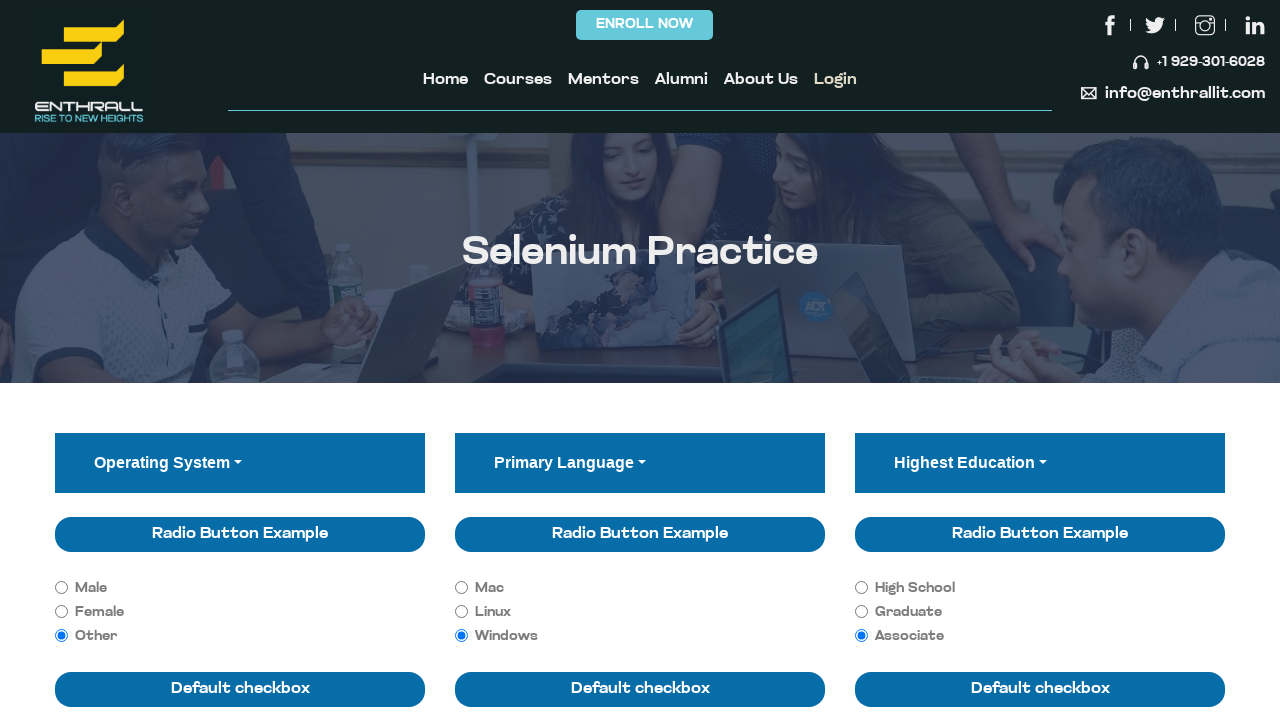

Clicked button to open first new window at (640, 360) on xpath=//button[contains(text(),'Open Window')]//parent::a//parent::div//parent::
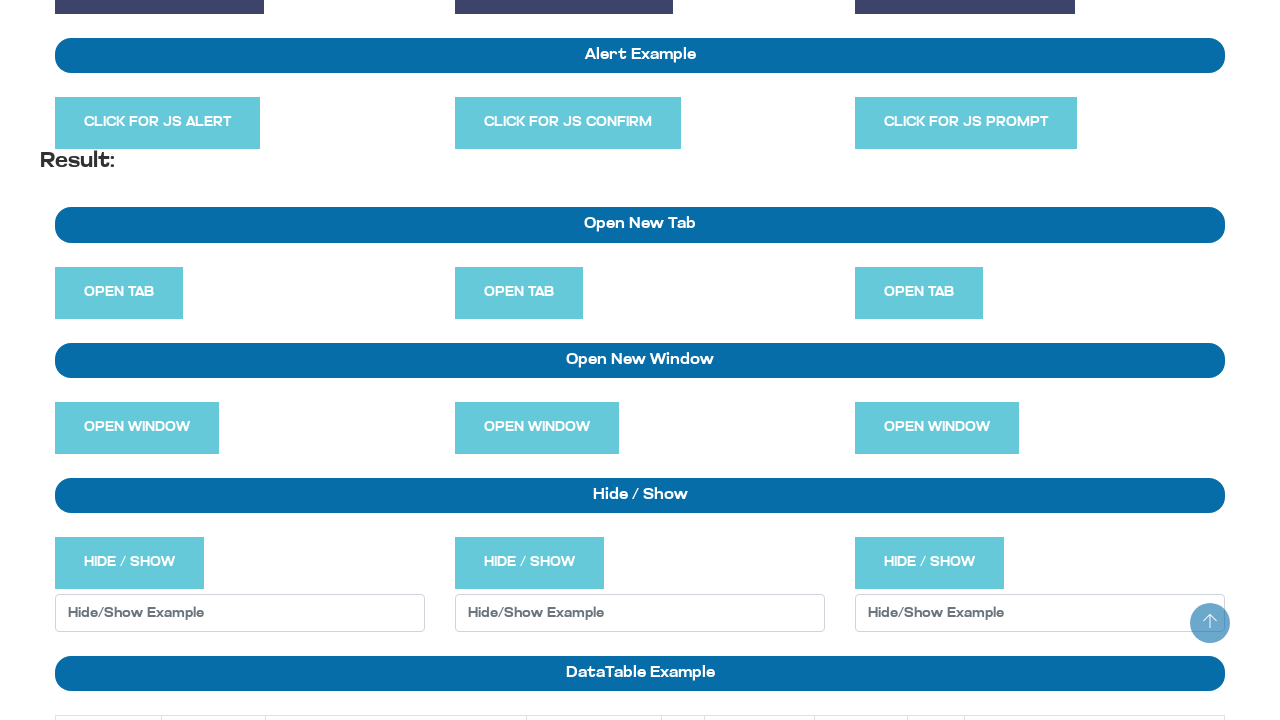

Clicked button to open second new window at (640, 360) on xpath=//button[contains(text(),'Open Window')]//parent::a//parent::div//parent::
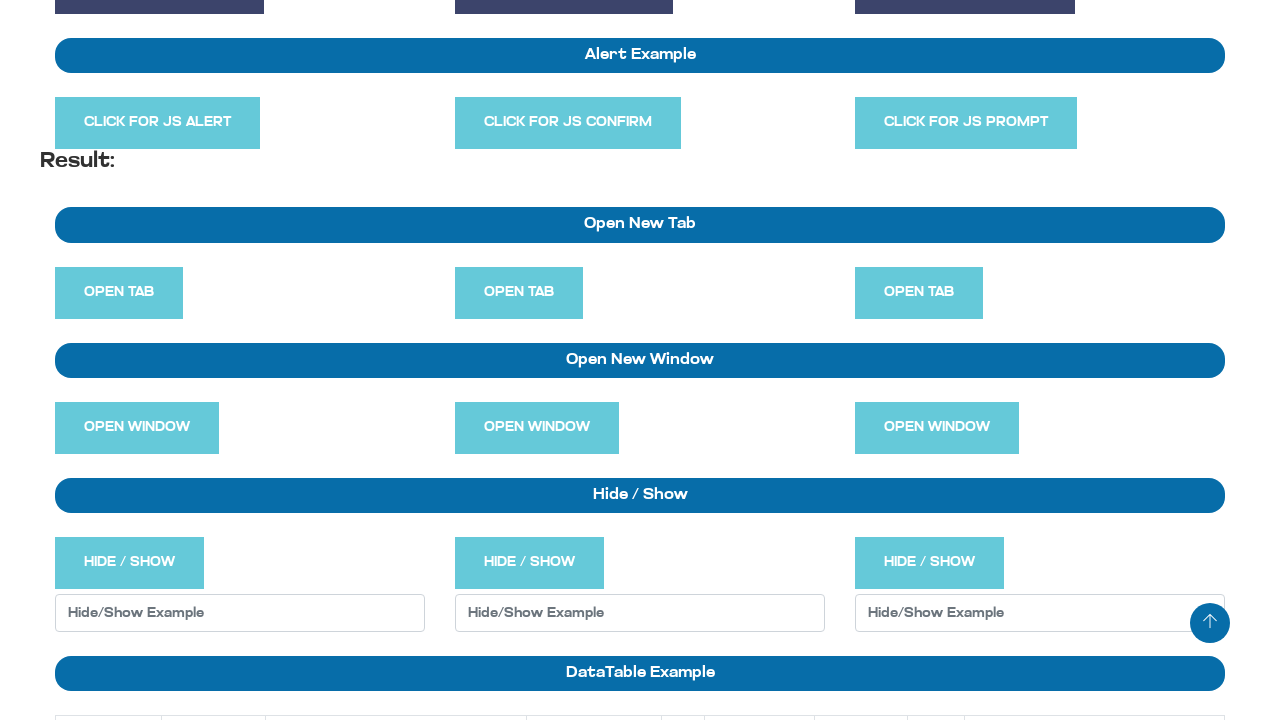

Multiple windows are now open and managed by Playwright
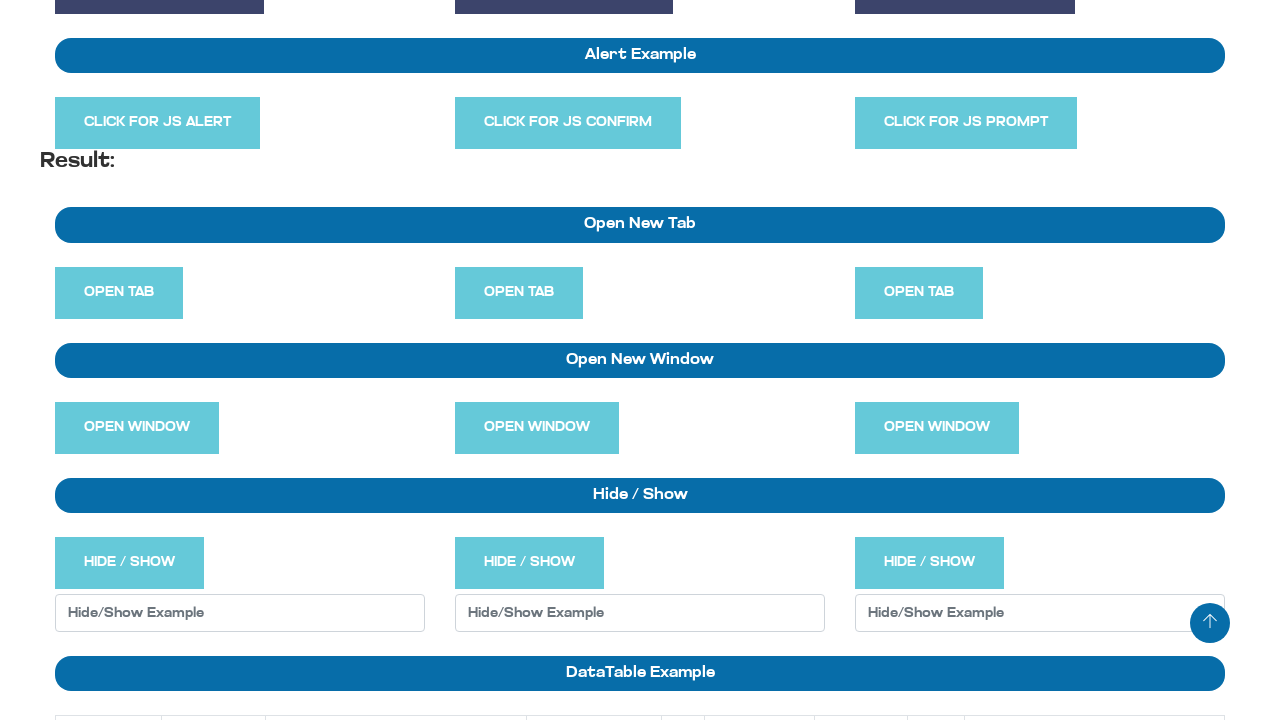

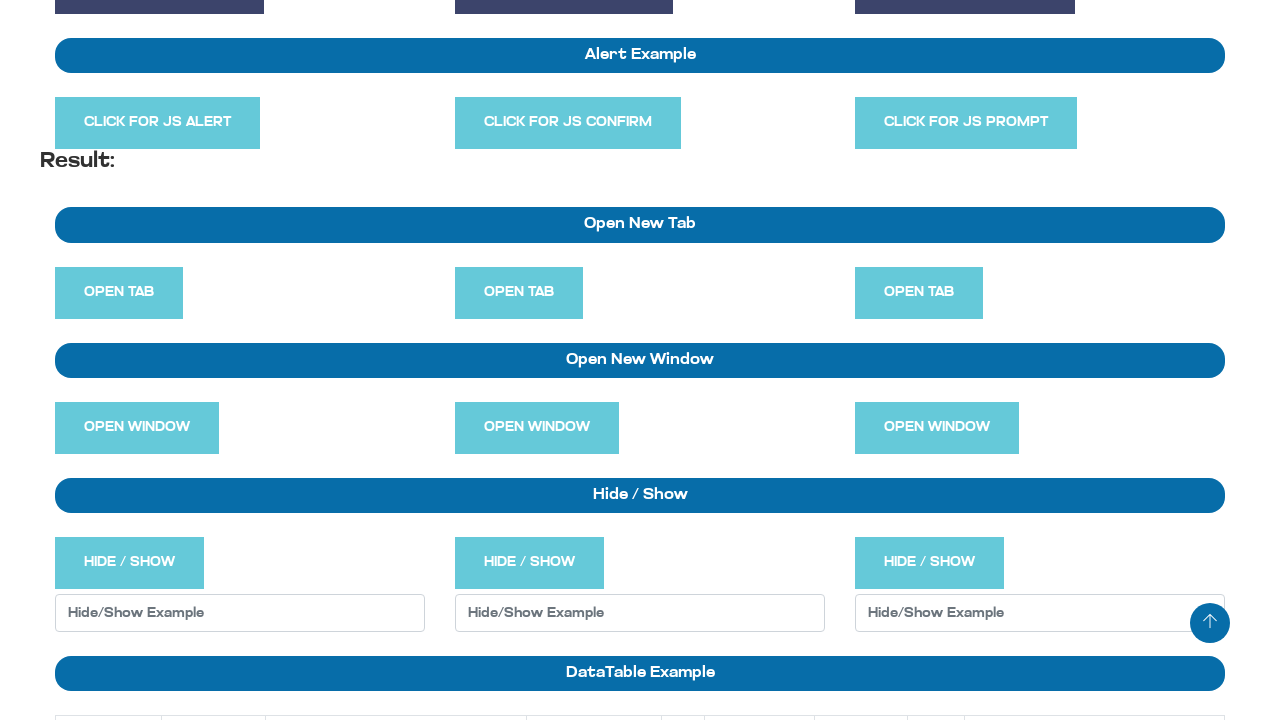